Tests accepting a JavaScript alert by clicking the first alert button, verifying the alert text, clicking OK, and verifying the result message

Starting URL: https://the-internet.herokuapp.com/javascript_alerts

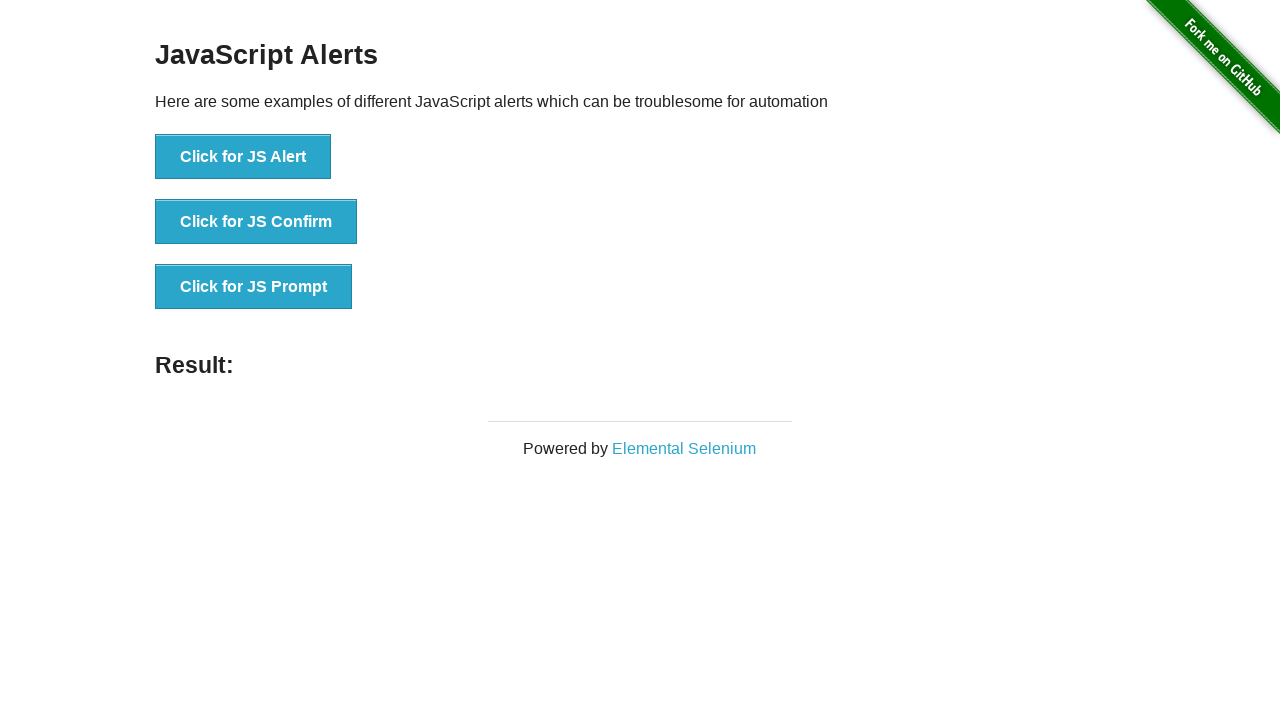

Clicked the first alert button at (243, 157) on xpath=//button[@onclick='jsAlert()']
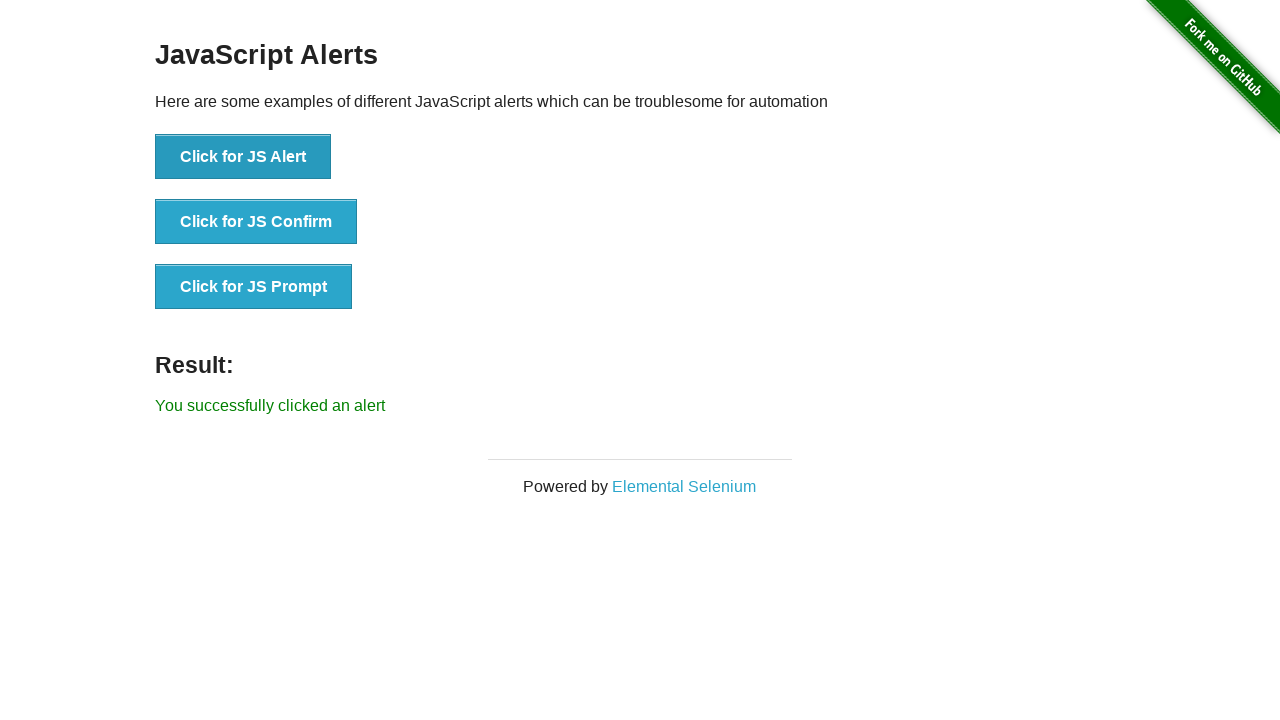

Set up dialog handler to accept alerts
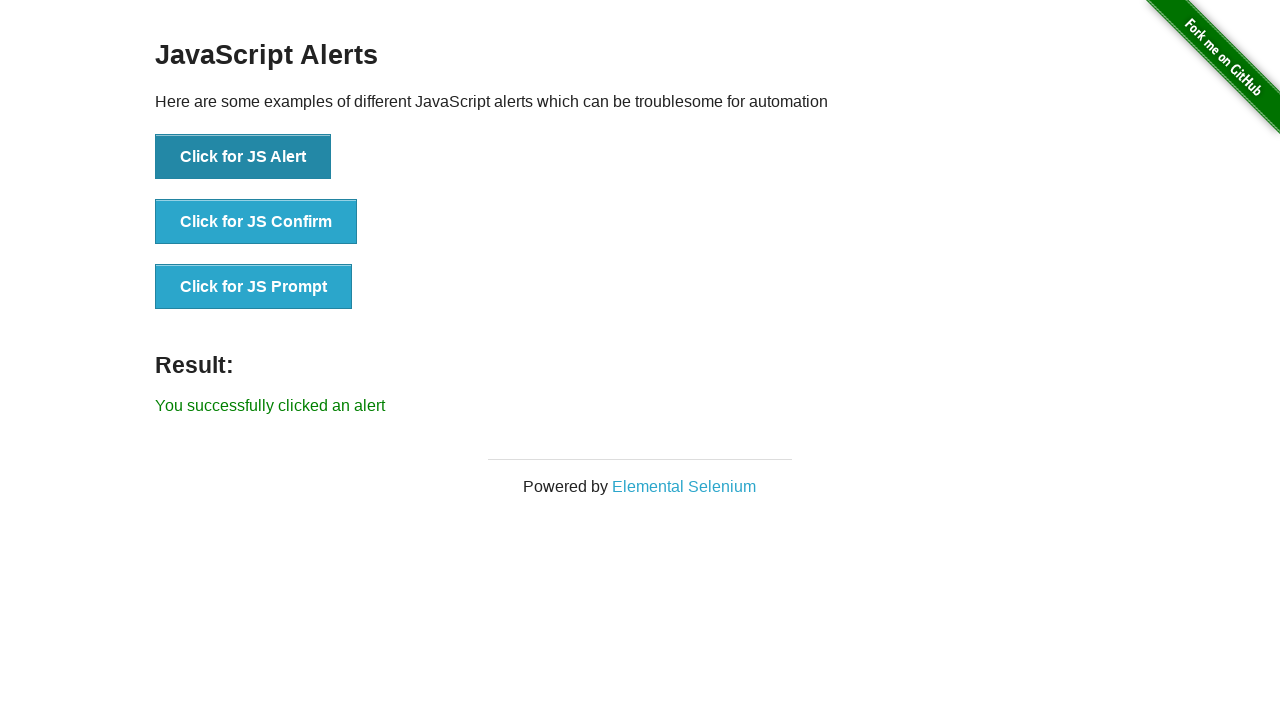

Result message element loaded after accepting alert
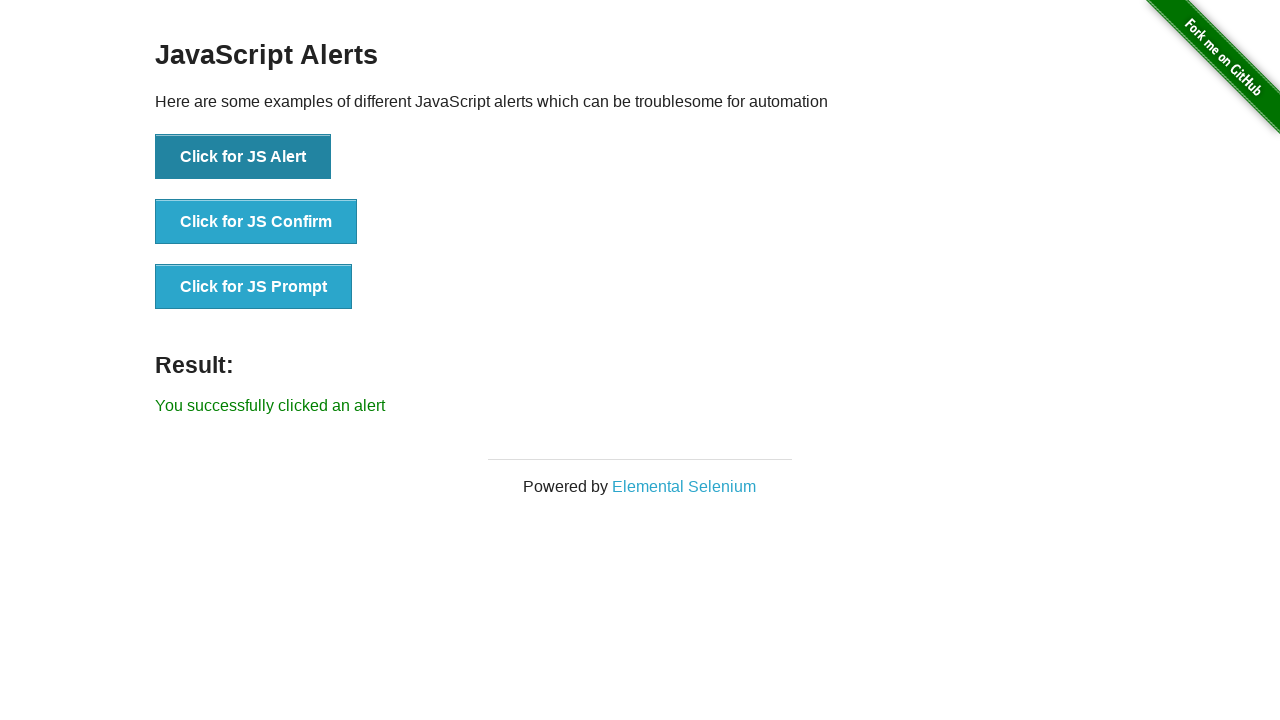

Retrieved result text: 'You successfully clicked an alert'
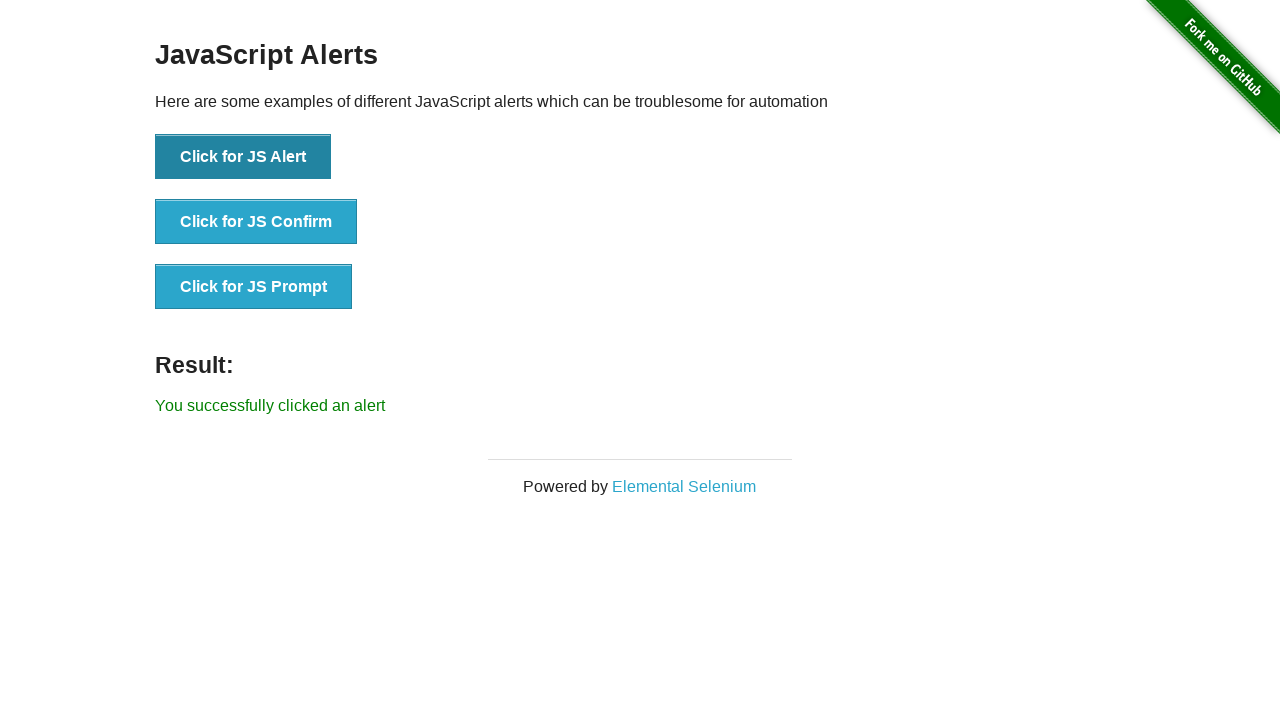

Verified result text matches expected message 'You successfully clicked an alert'
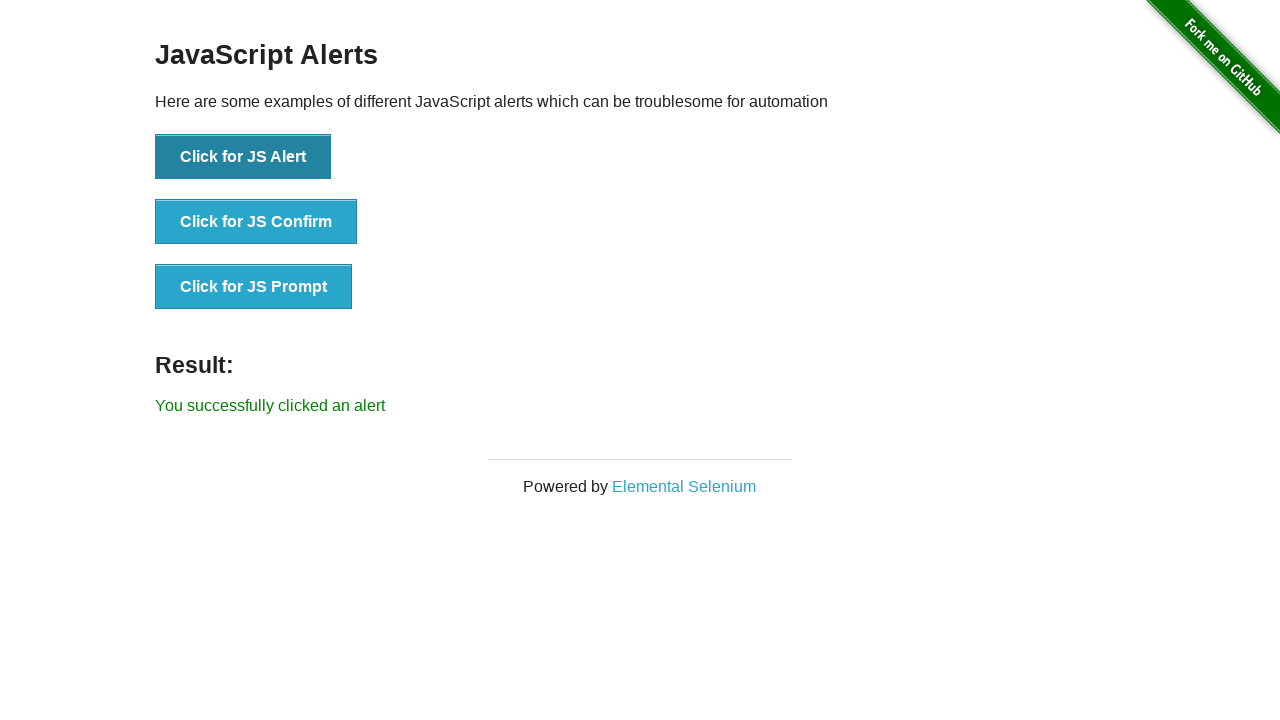

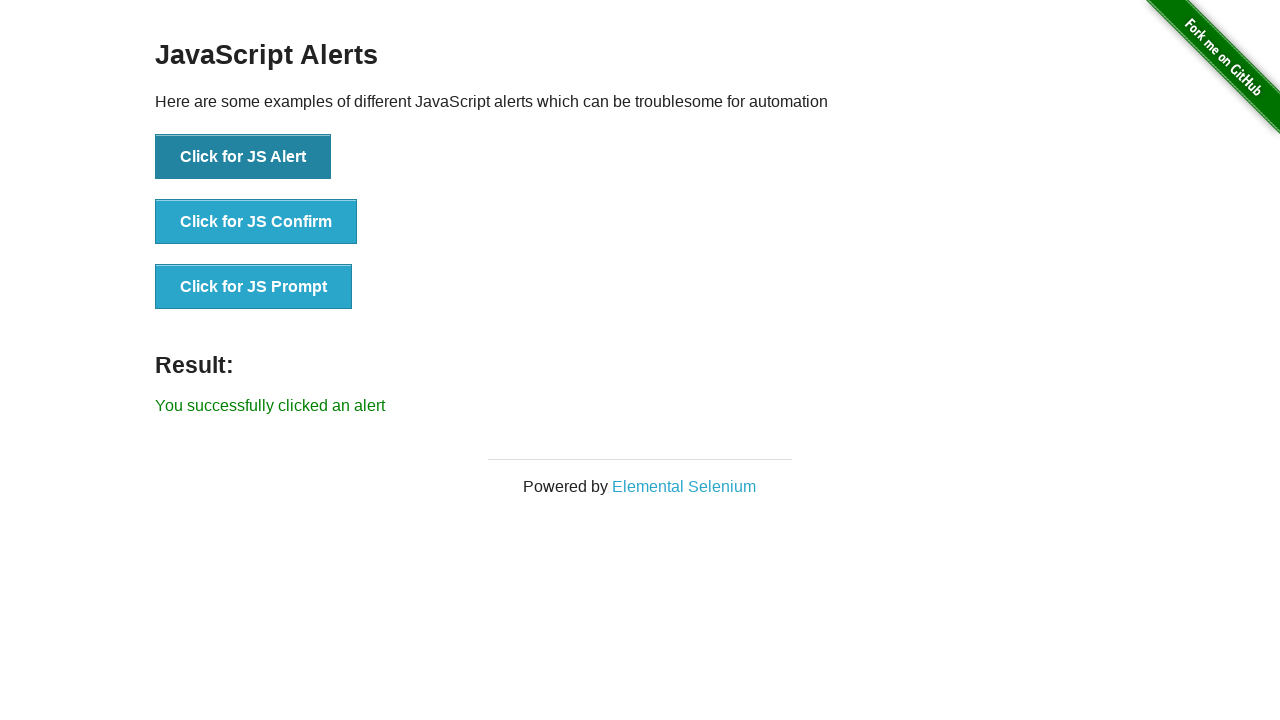